Tests sorting the Due column in descending order by clicking the column header twice and verifying the values are sorted correctly

Starting URL: http://the-internet.herokuapp.com/tables

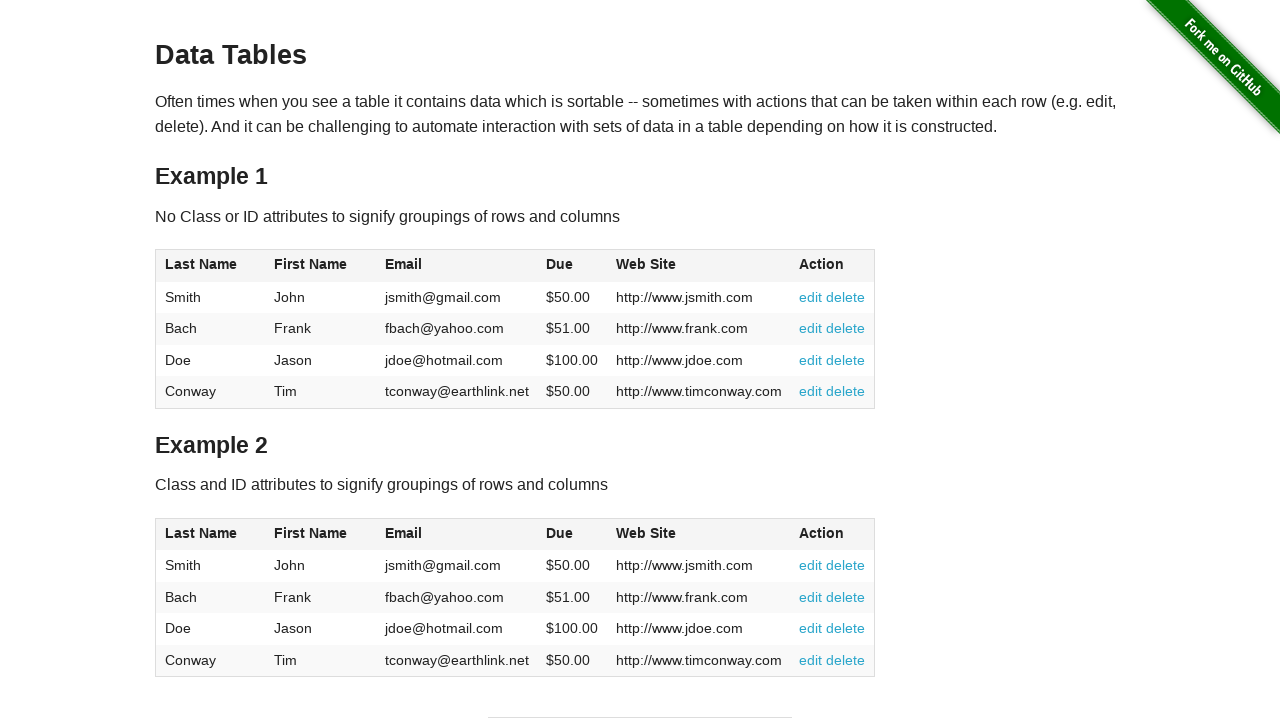

Clicked Due column header first time for ascending sort at (572, 266) on #table1 thead tr th:nth-of-type(4)
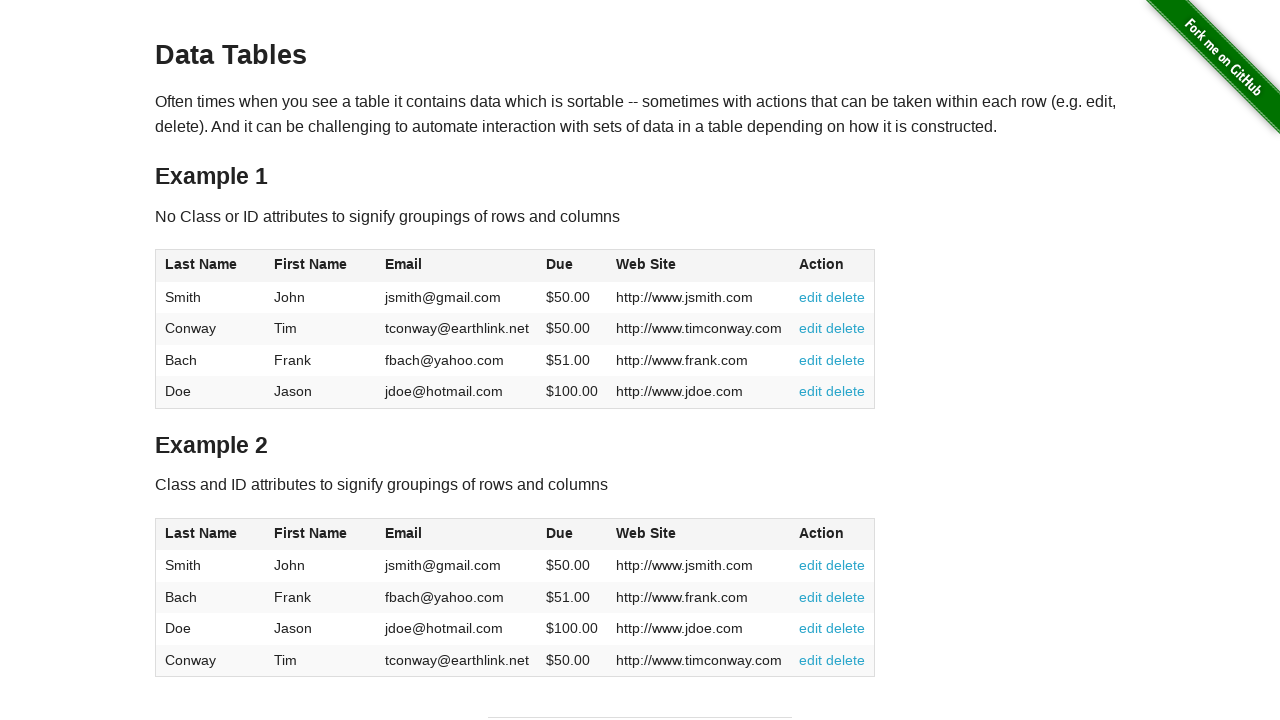

Clicked Due column header second time for descending sort at (572, 266) on #table1 thead tr th:nth-of-type(4)
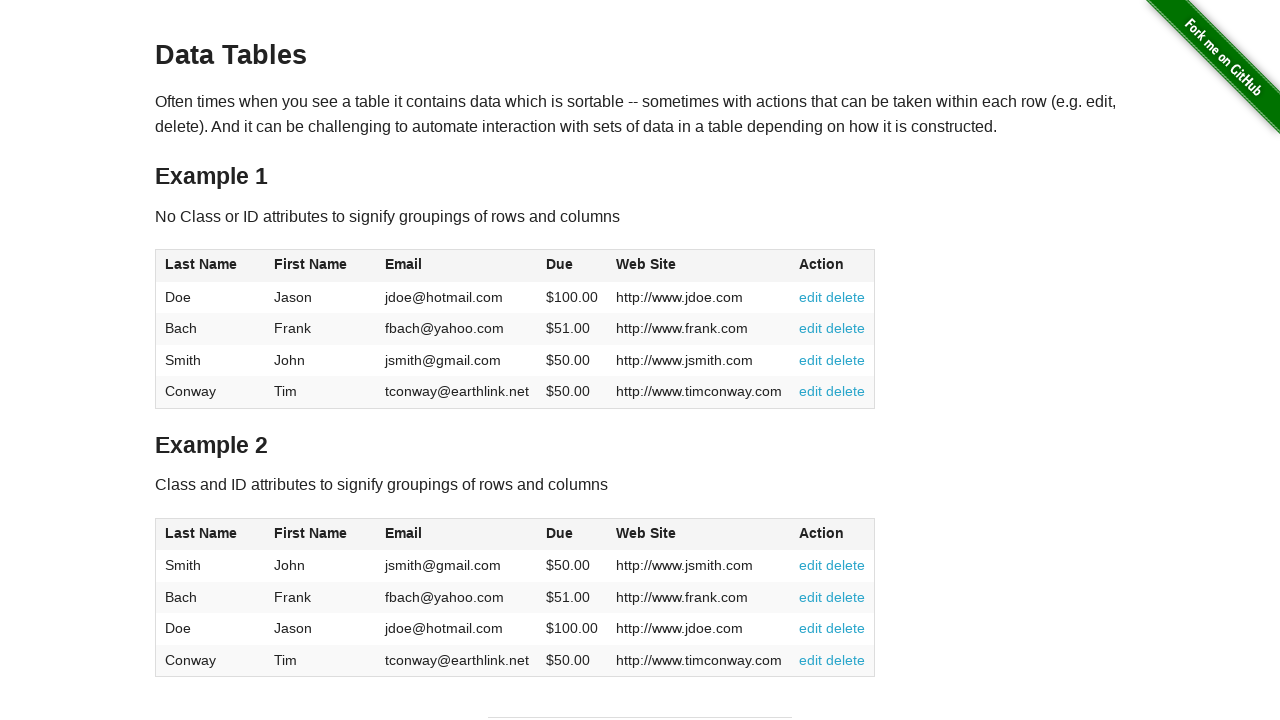

Table data loaded and Due column values are visible
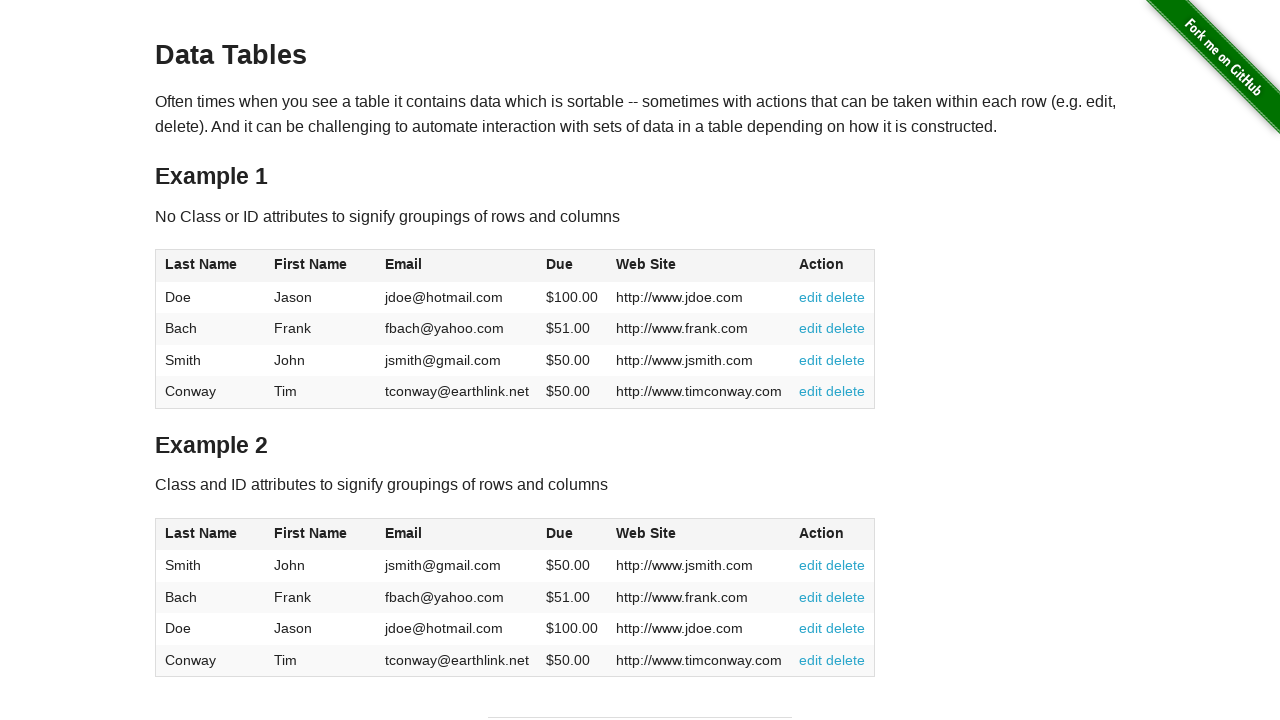

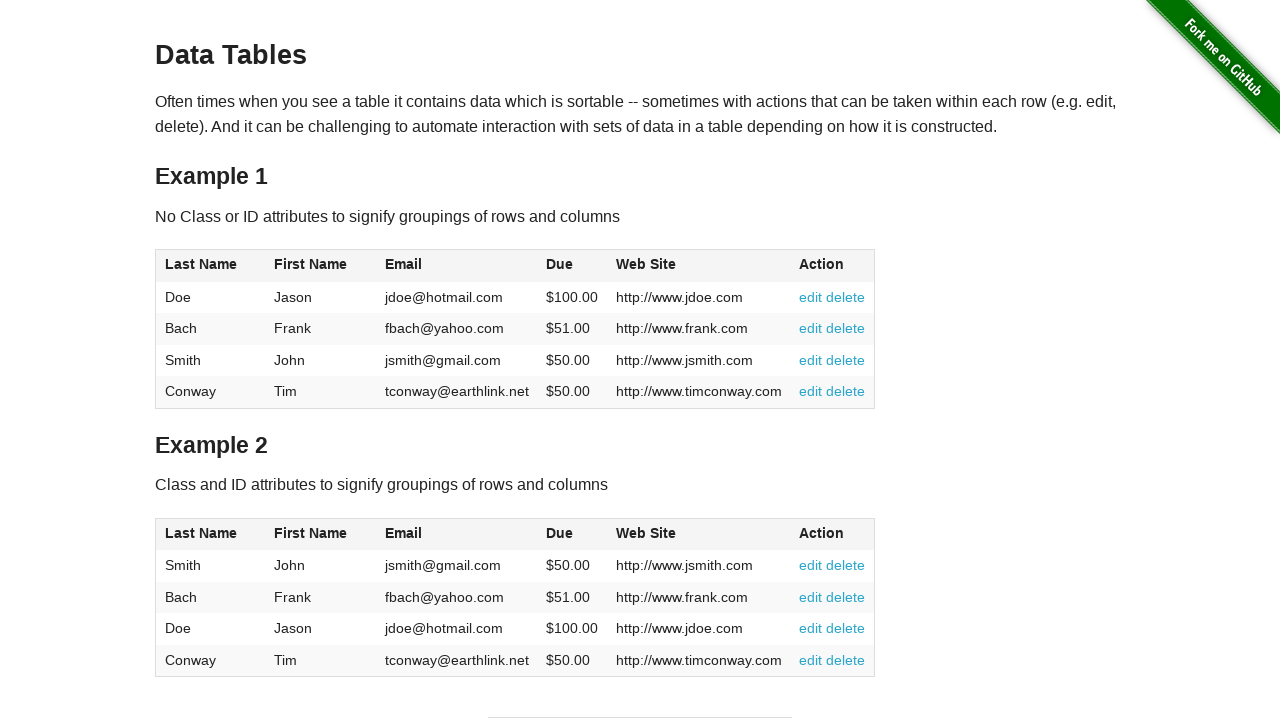